Tests clicking on a button that moves/changes position and verifies the button color changes to green after clicking

Starting URL: http://uitestingplayground.com/

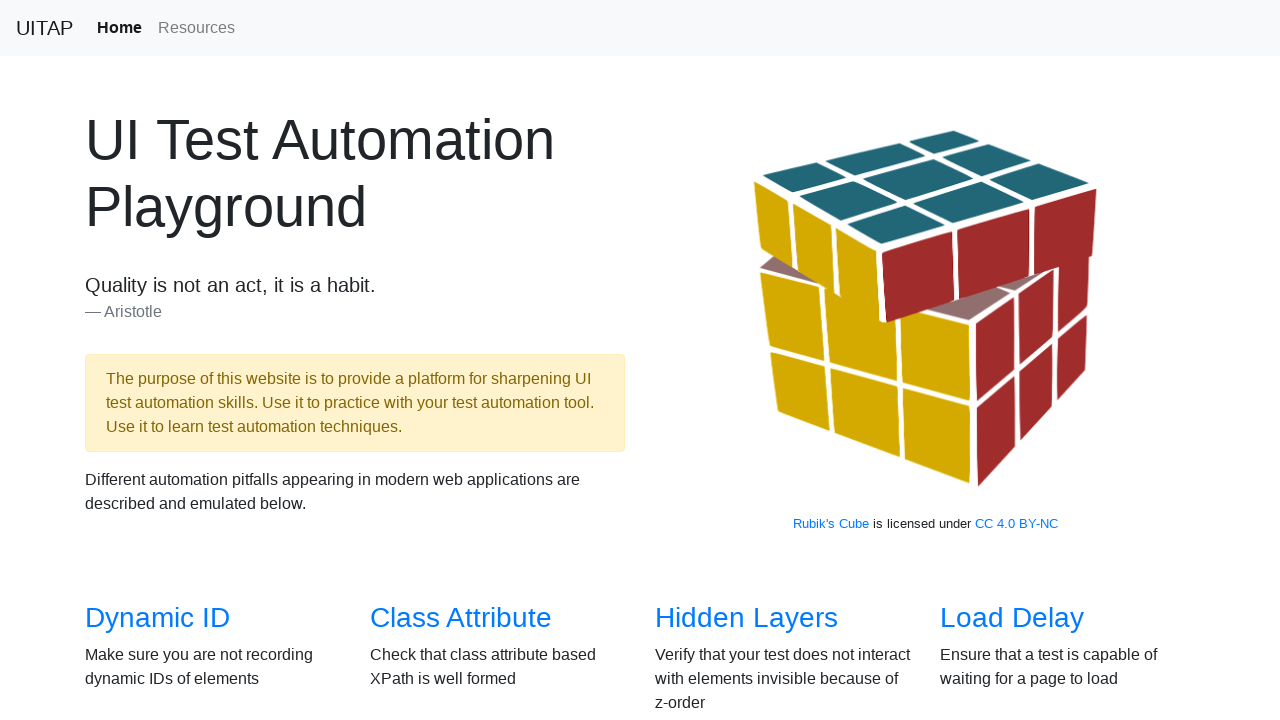

Clicked on the Click link in the overview section at (685, 360) on xpath=//*[@id='overview']/div/div[2]/div[3]/h3/a
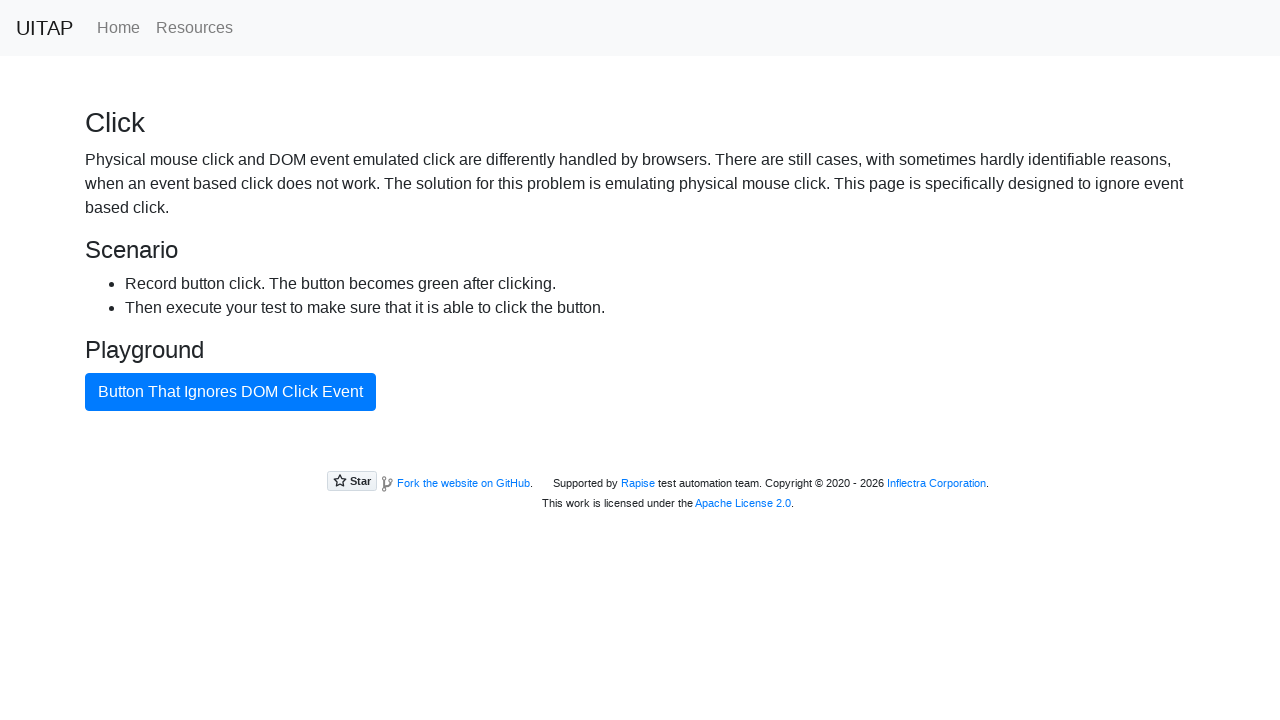

Clicked the bad button that moves position at (230, 392) on #badButton
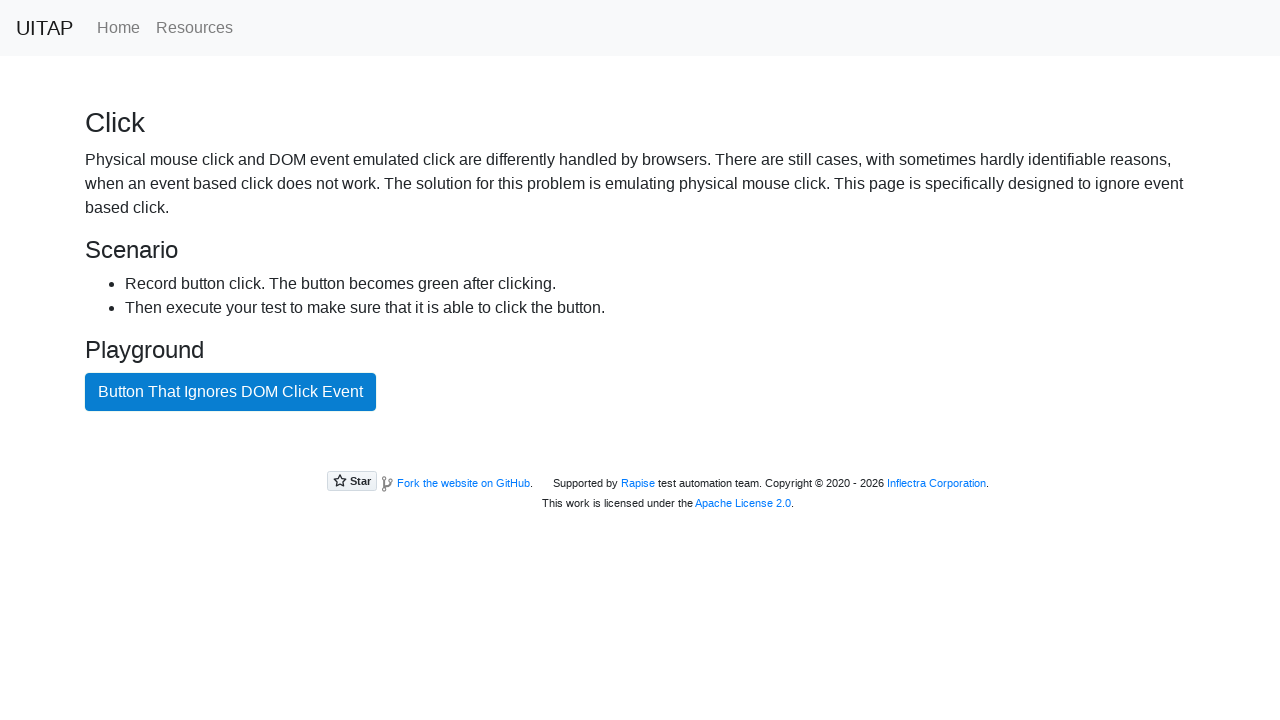

Waited 1 second for button color change
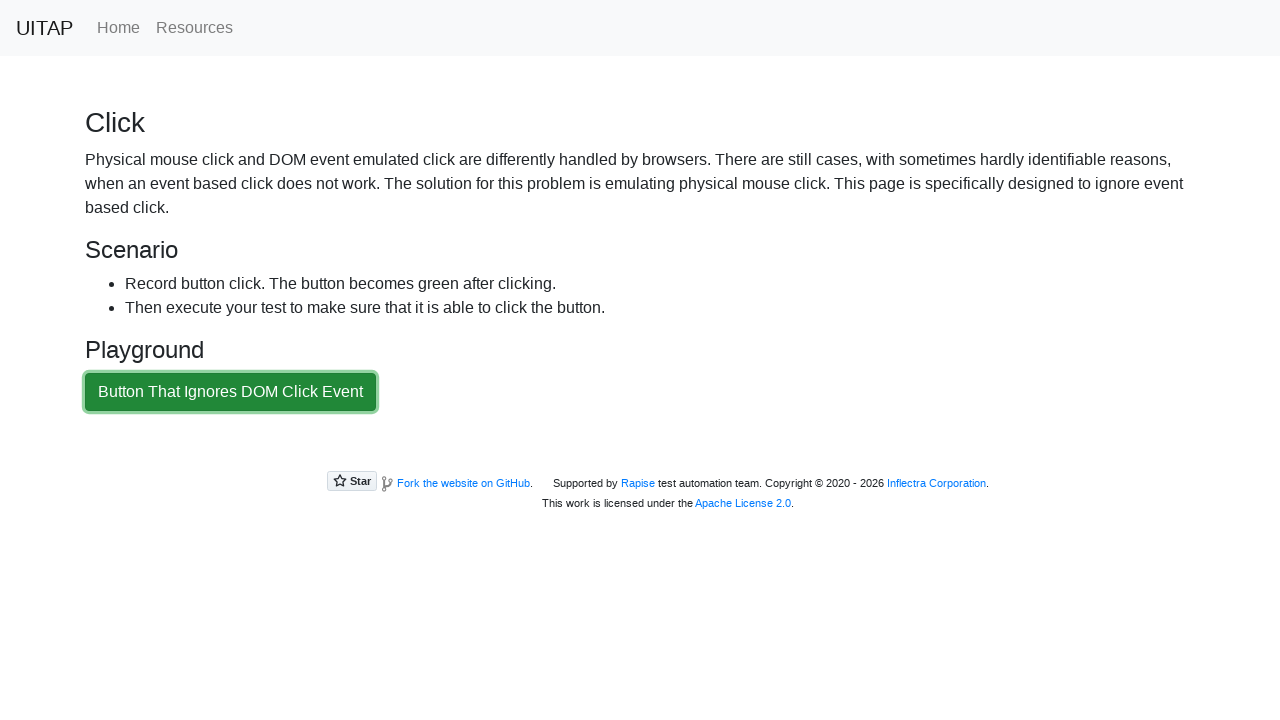

Located the bad button element
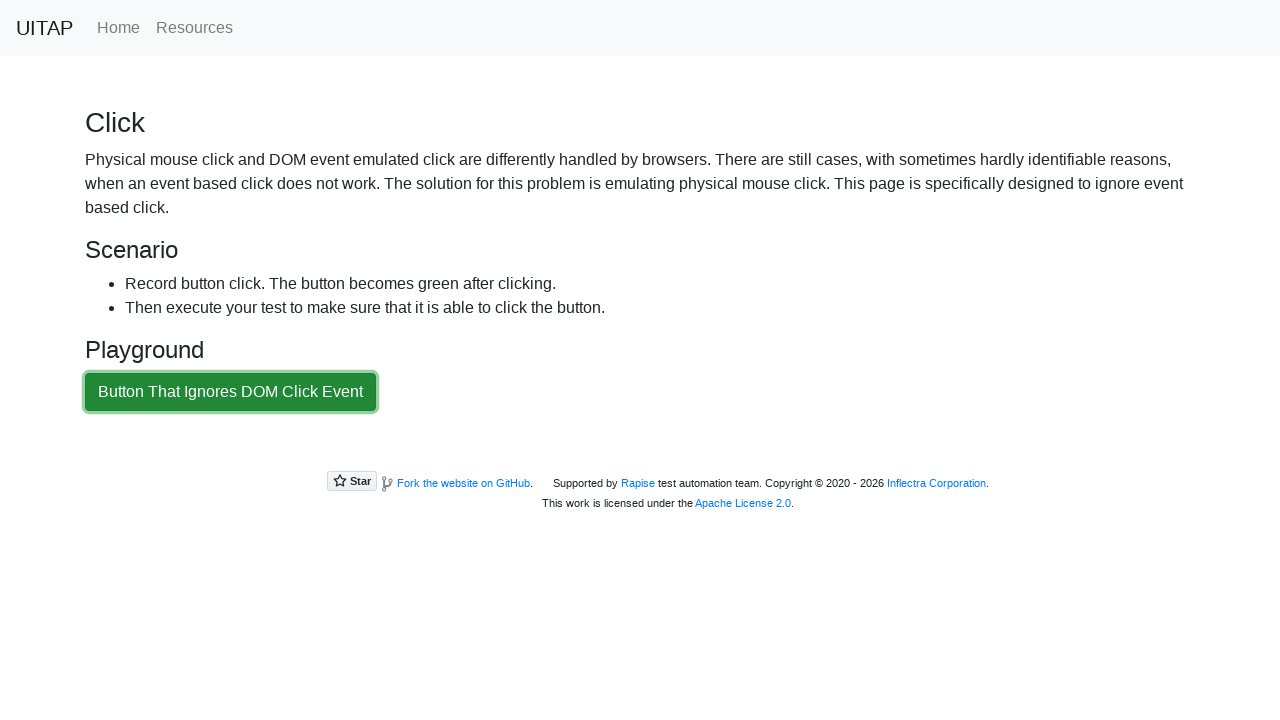

Verified button color changed to green after clicking
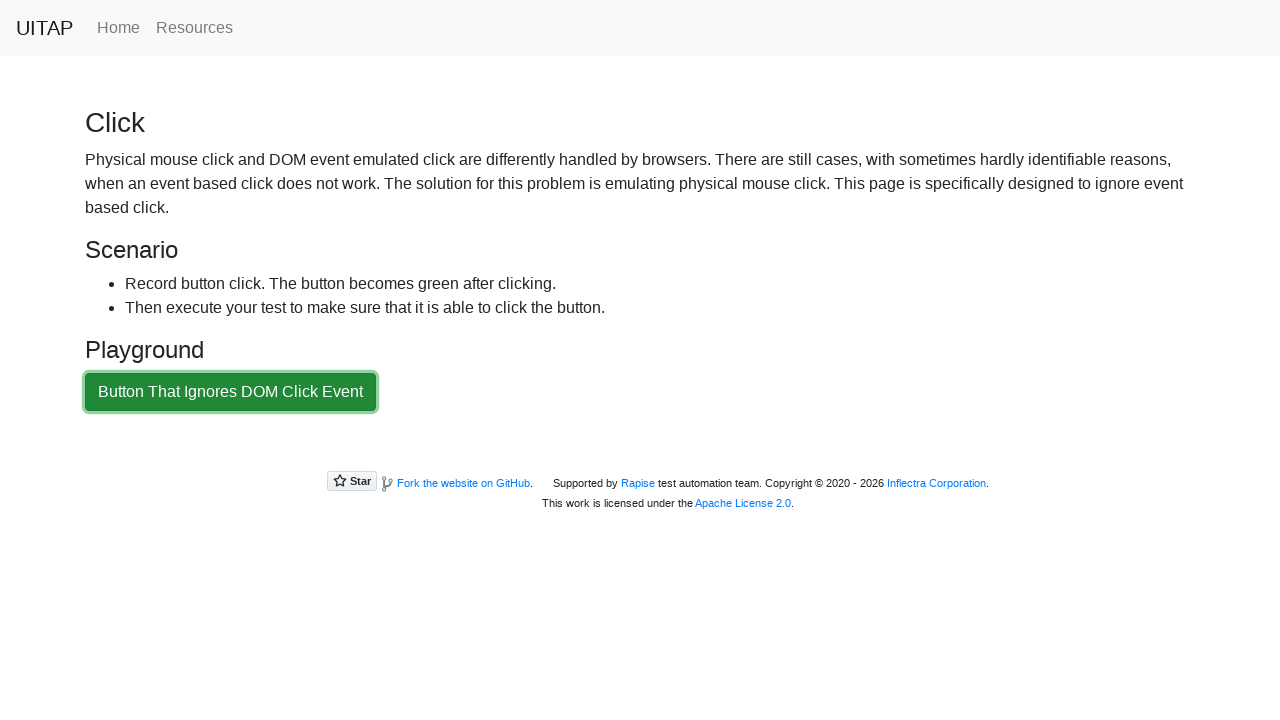

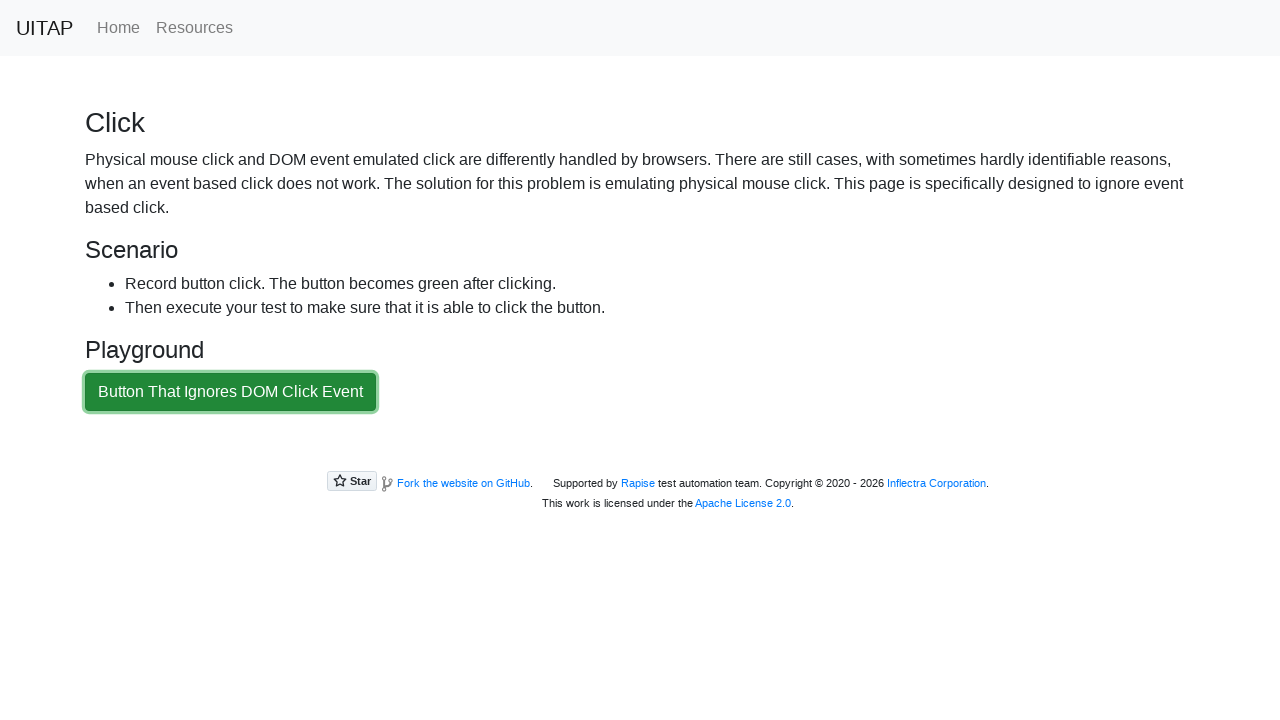